Tests book search functionality on demoqa.com by searching for "Guide" and verifying Git Pocket Guide appears

Starting URL: https://demoqa.com/books

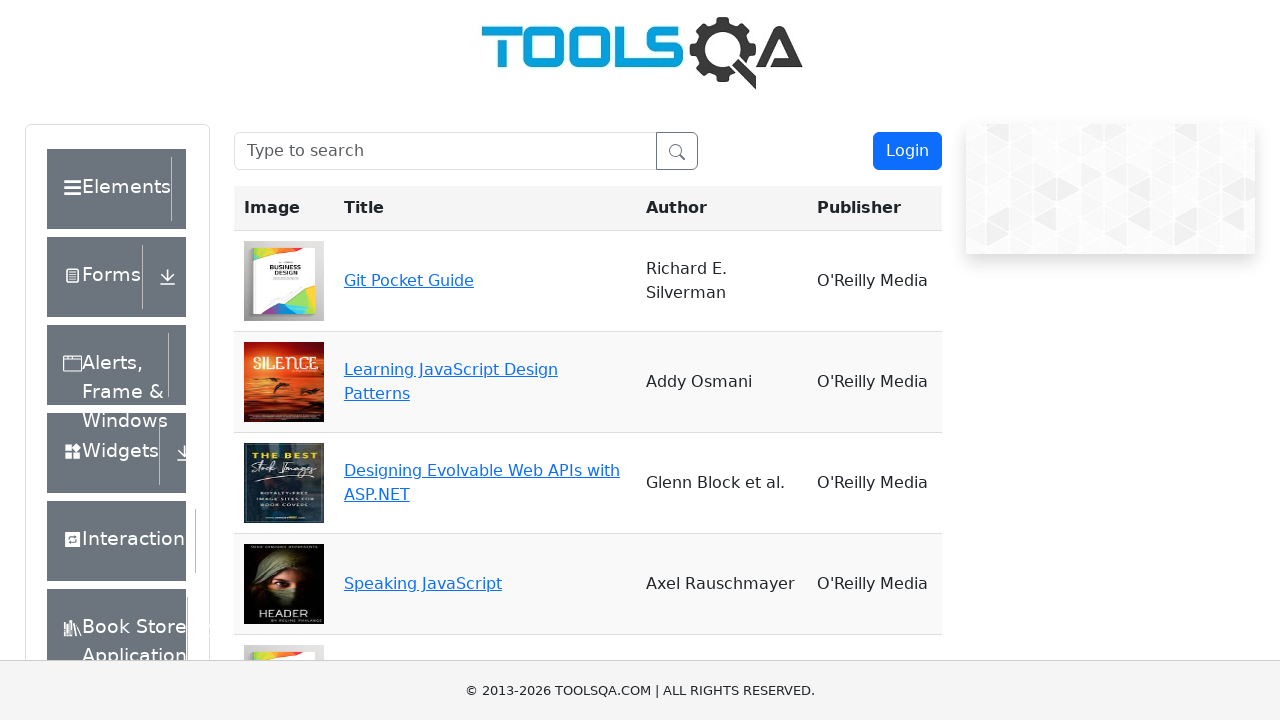

Filled search box with 'Guide' on #searchBox
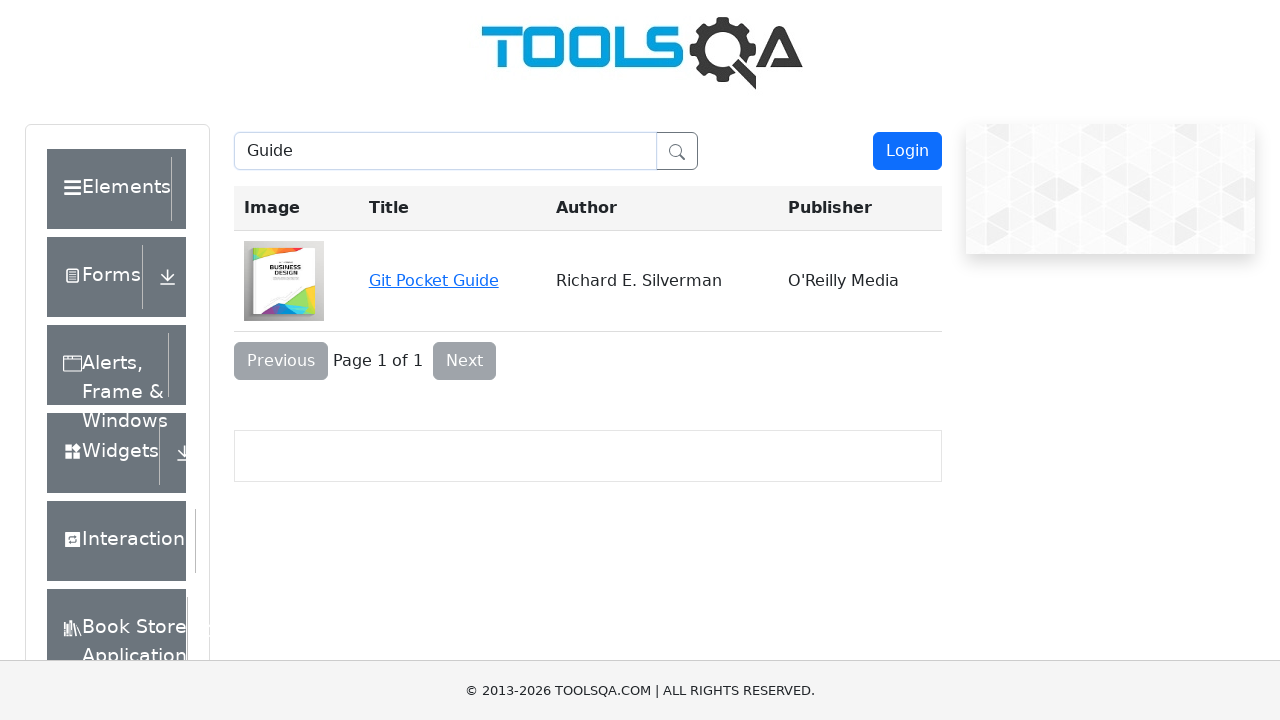

Waited for Git Pocket Guide search result to appear
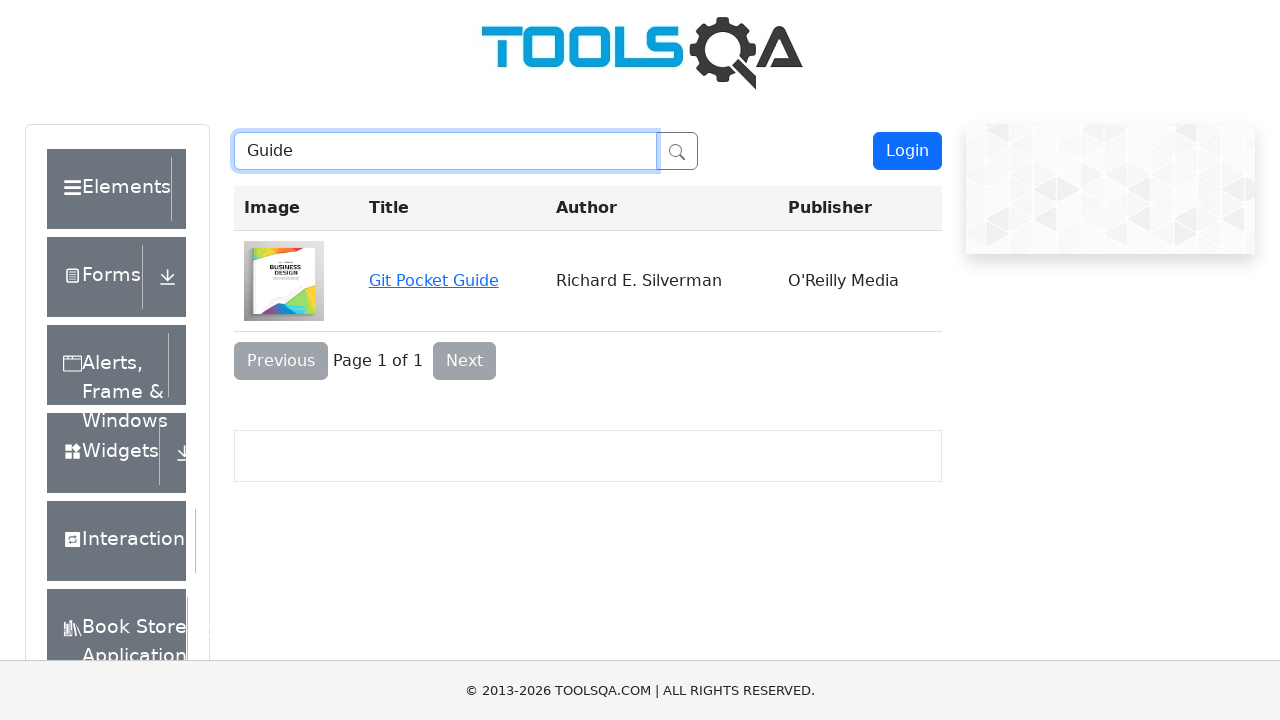

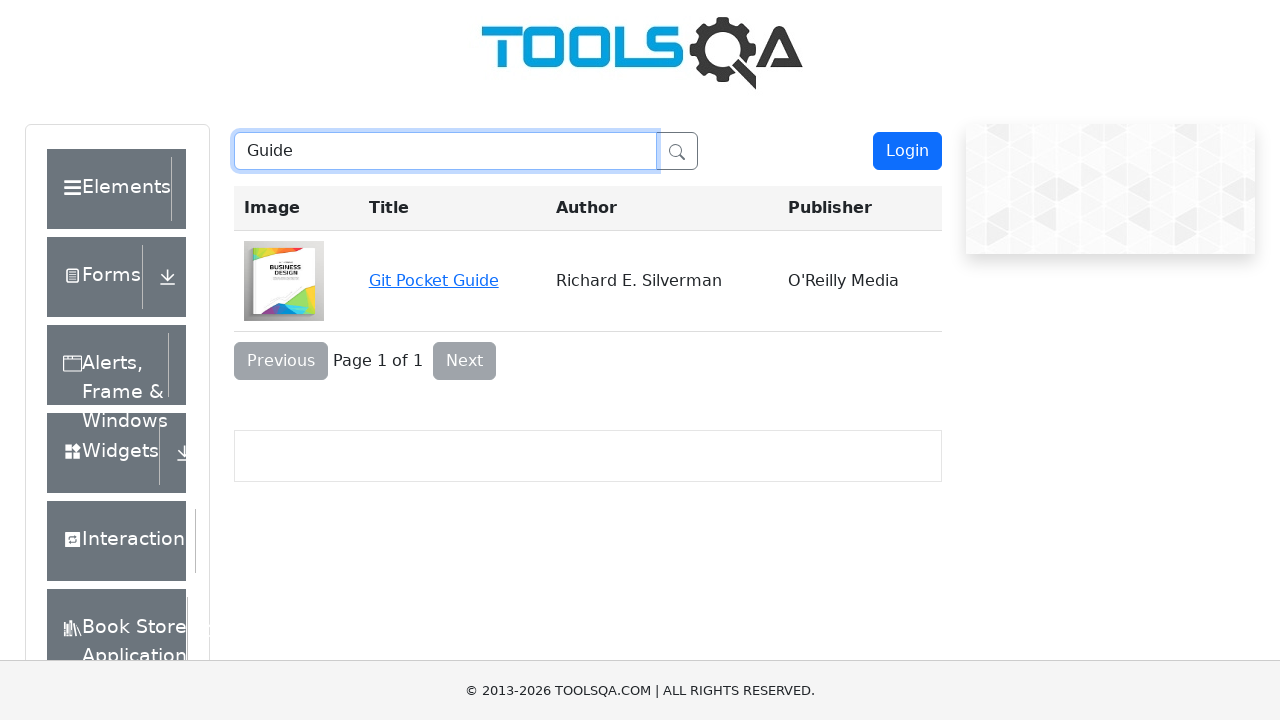